Tests various link interactions on a practice page including clicking links, navigating back, checking link attributes, and counting links on the page

Starting URL: https://www.leafground.com/link.xhtml

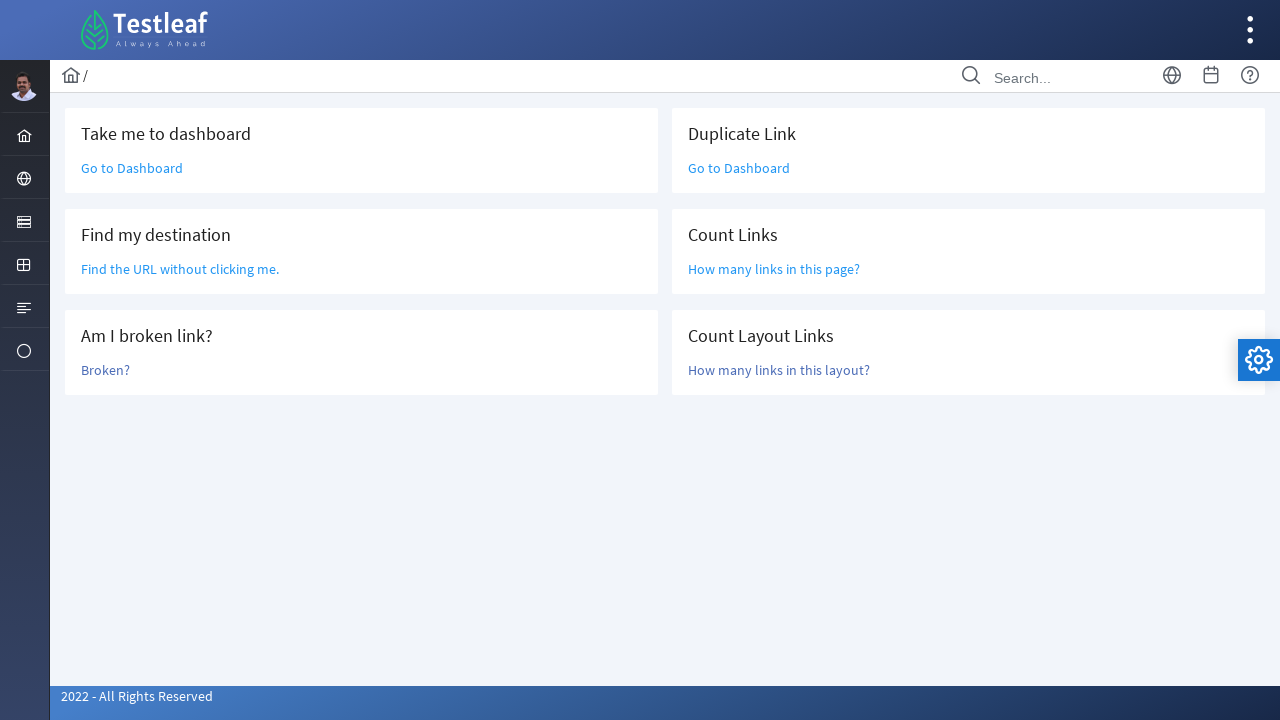

Clicked 'Go to Dashboard' link at (132, 168) on a:has-text('Go to Dashboard')
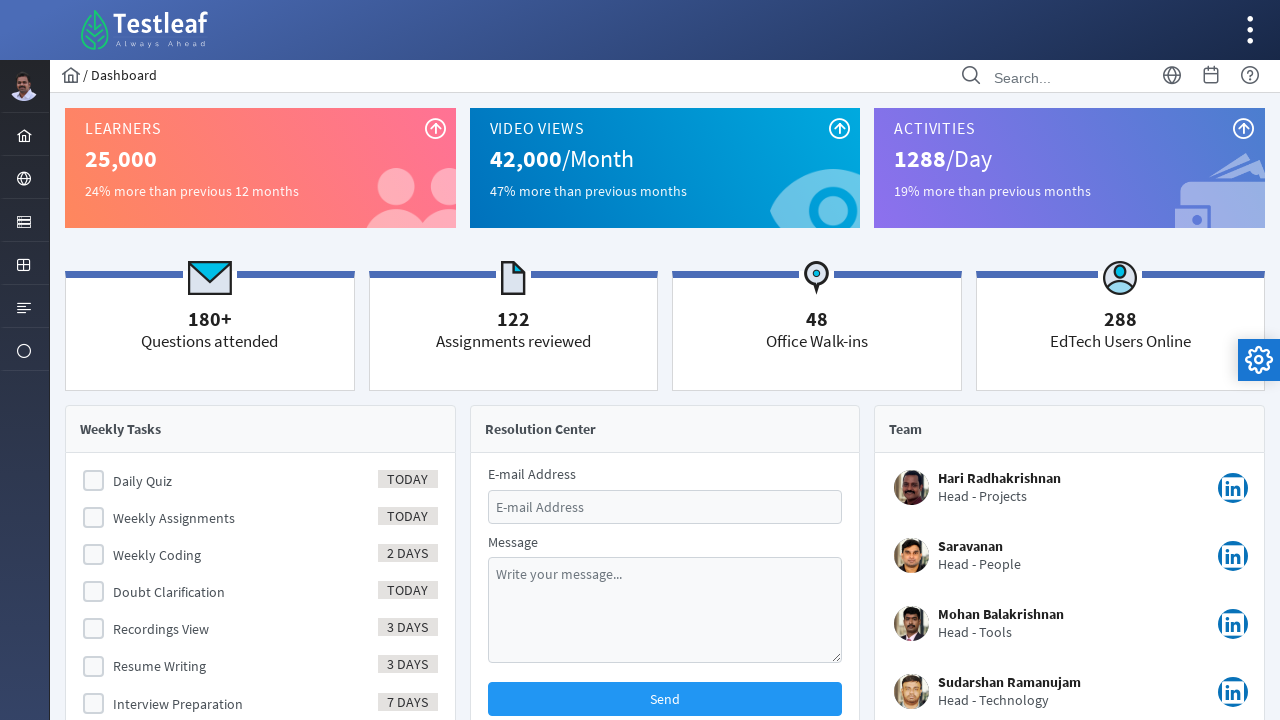

Navigated back to previous page
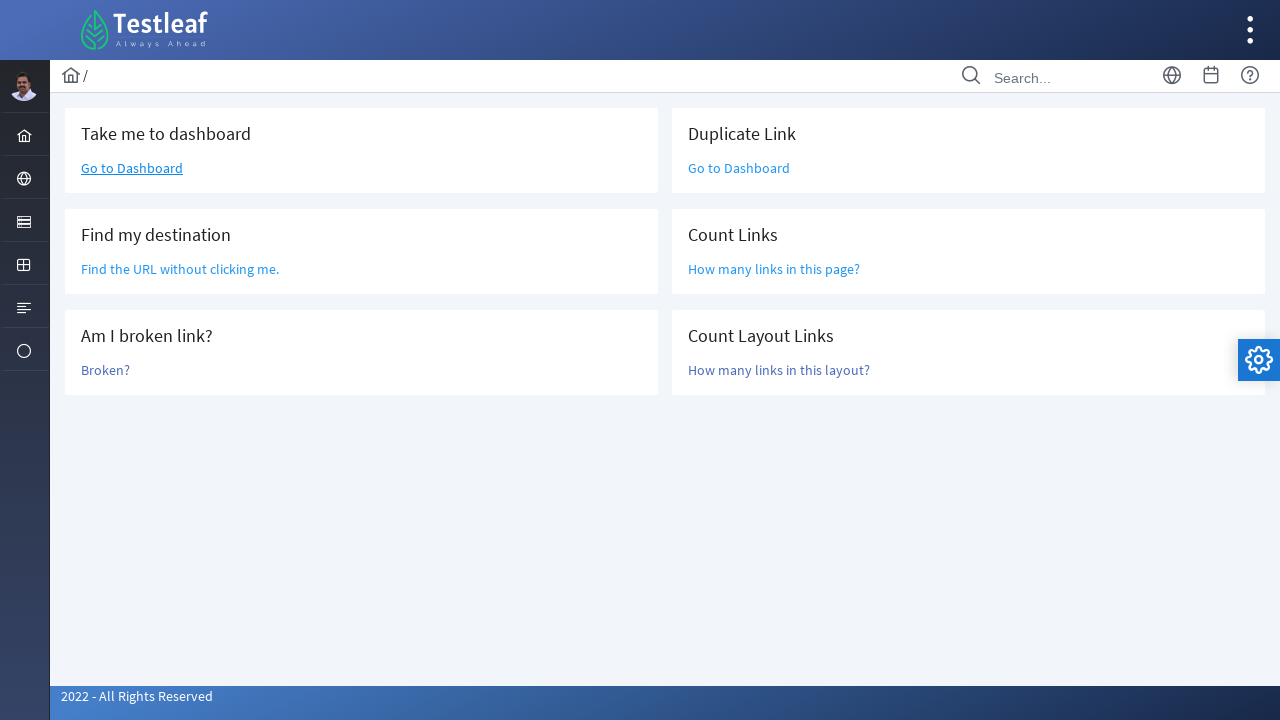

Located 'Find the URL' link element
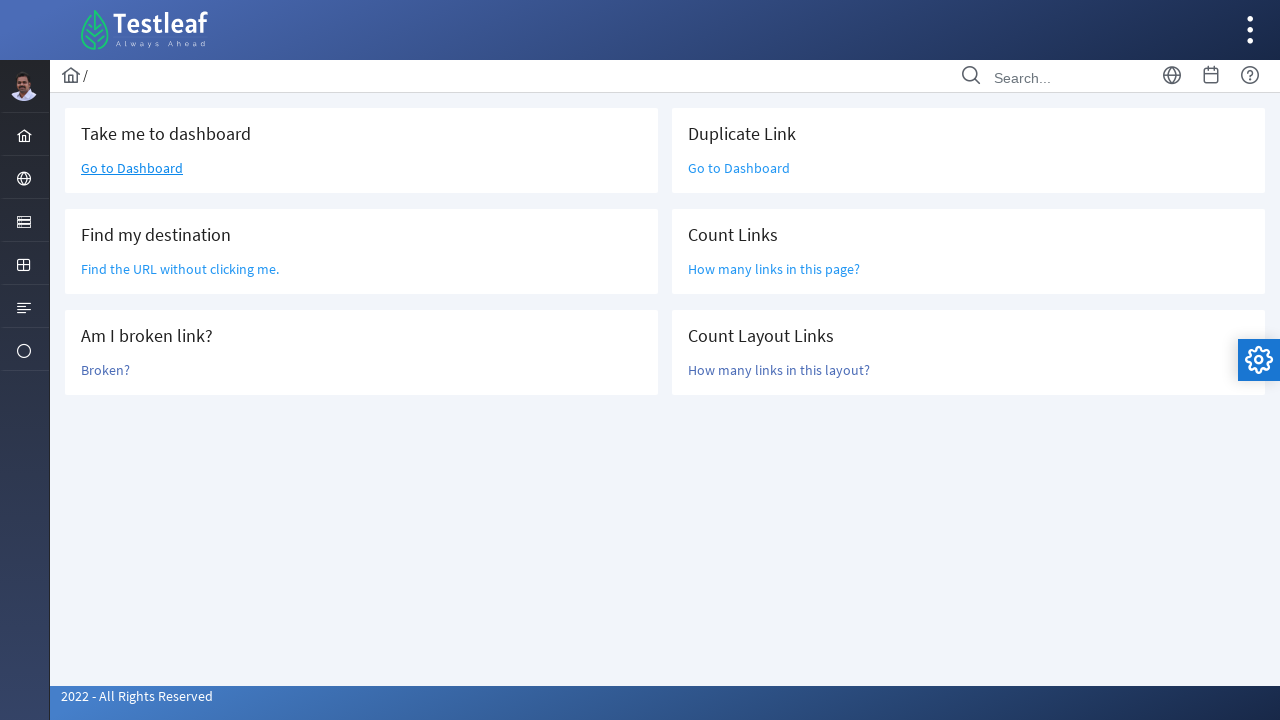

Retrieved href attribute: /grid.xhtml
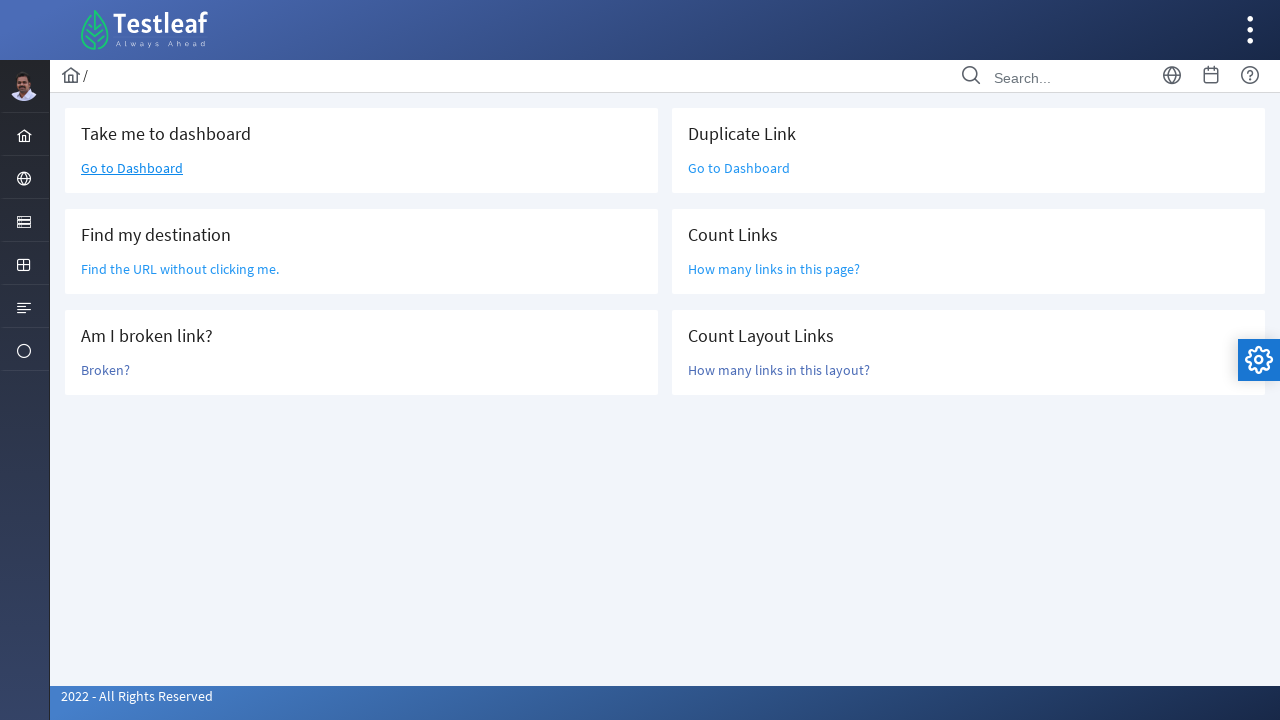

Clicked 'Broken?' link at (106, 370) on a:has-text('Broken?')
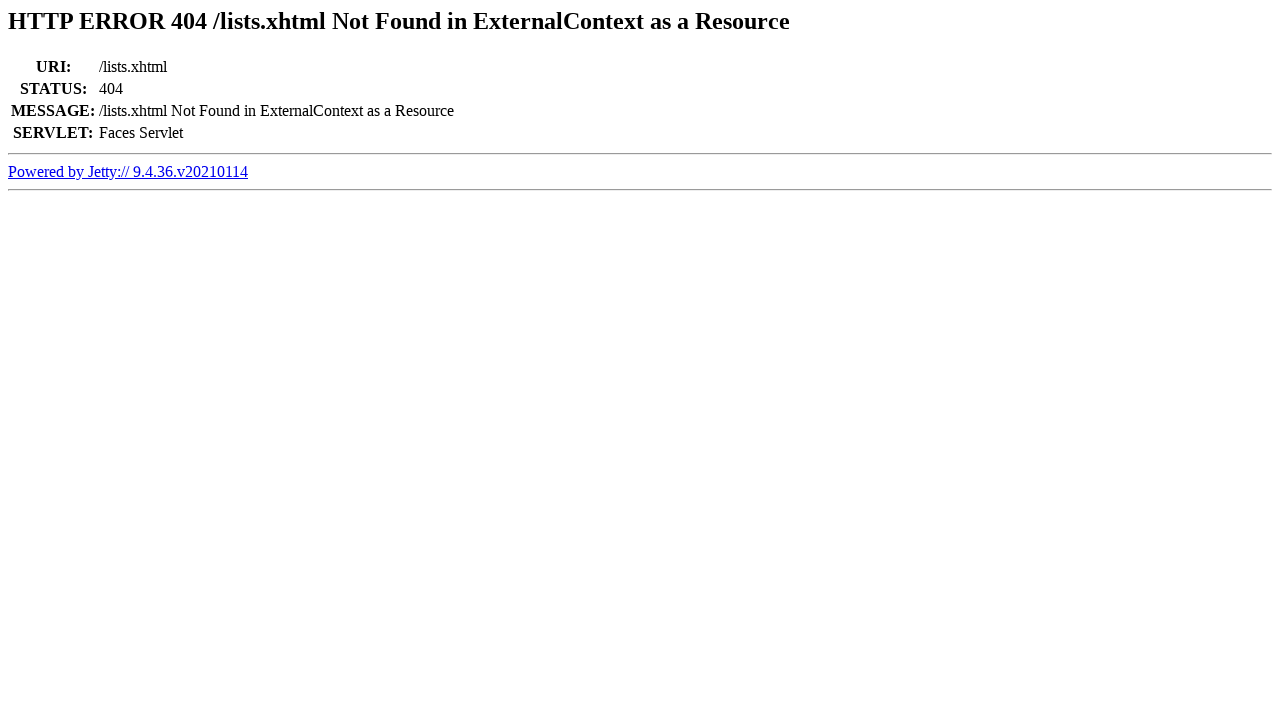

Retrieved page title: Error 404 /lists.xhtml Not Found in ExternalContext as a Resource
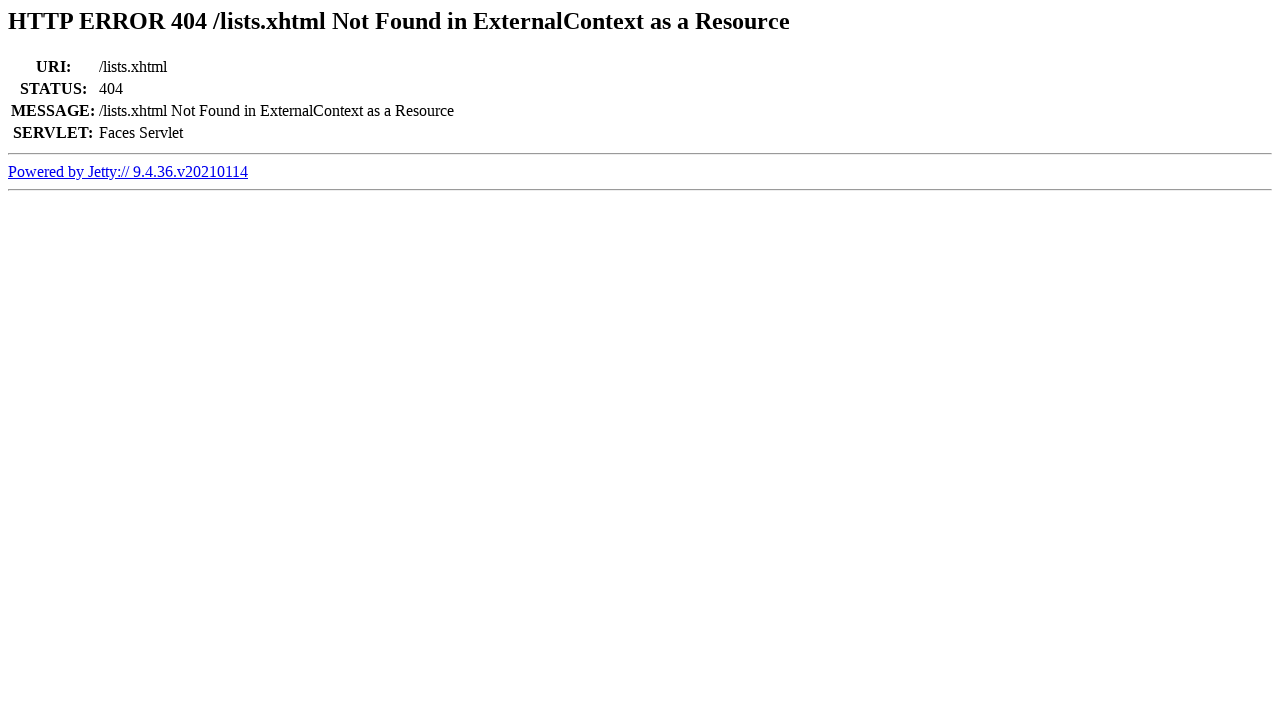

Navigated back to previous page
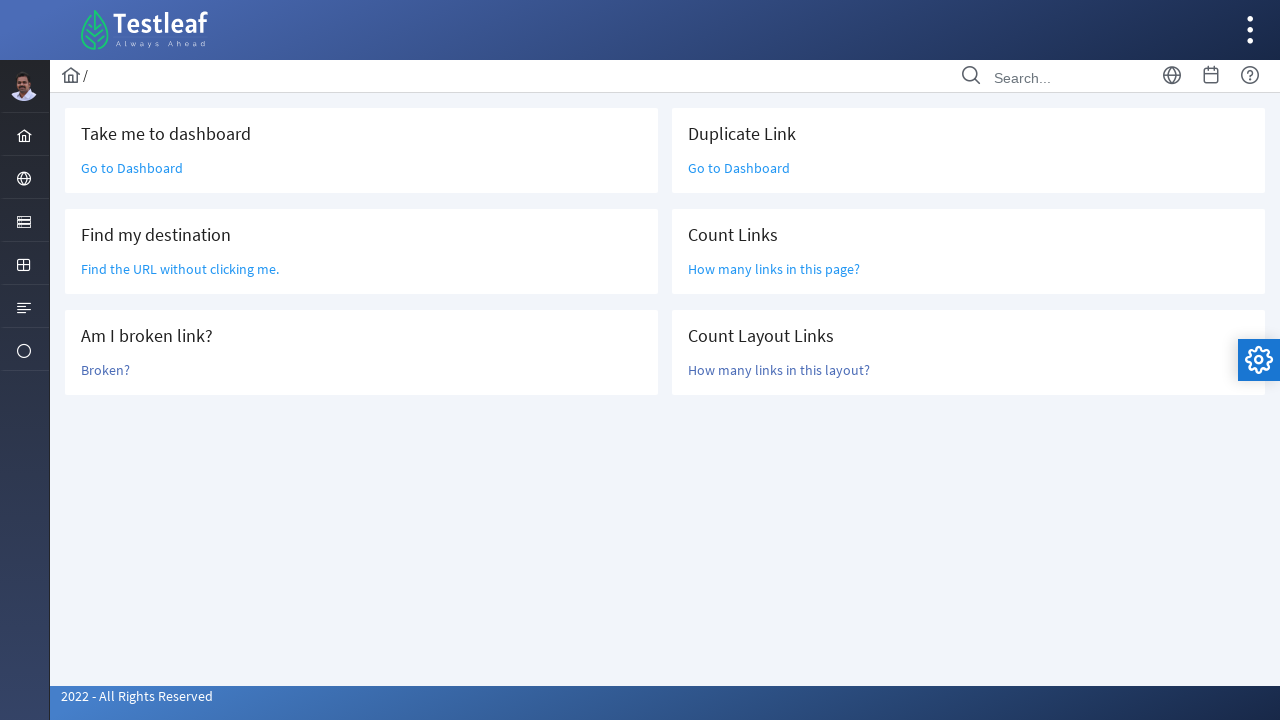

Clicked 'Go to Dashboard' link again (duplicate test) at (132, 168) on a:has-text('Go to Dashboard')
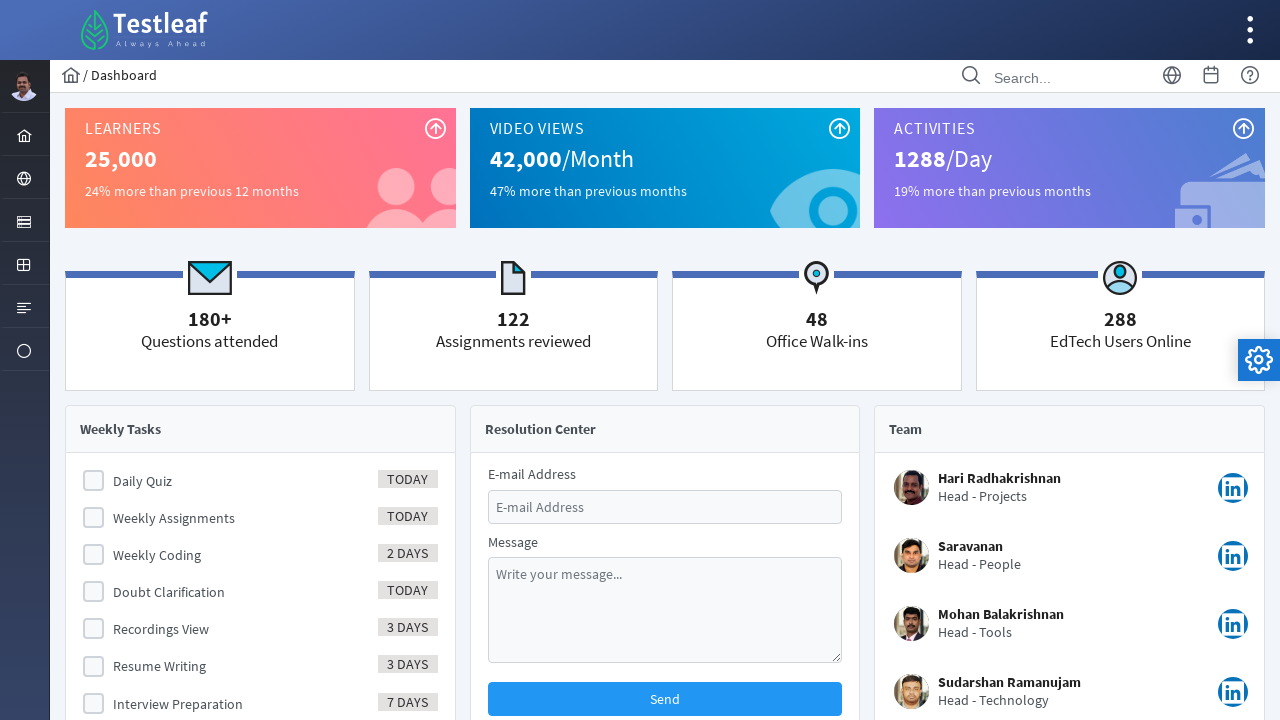

Navigated back to previous page
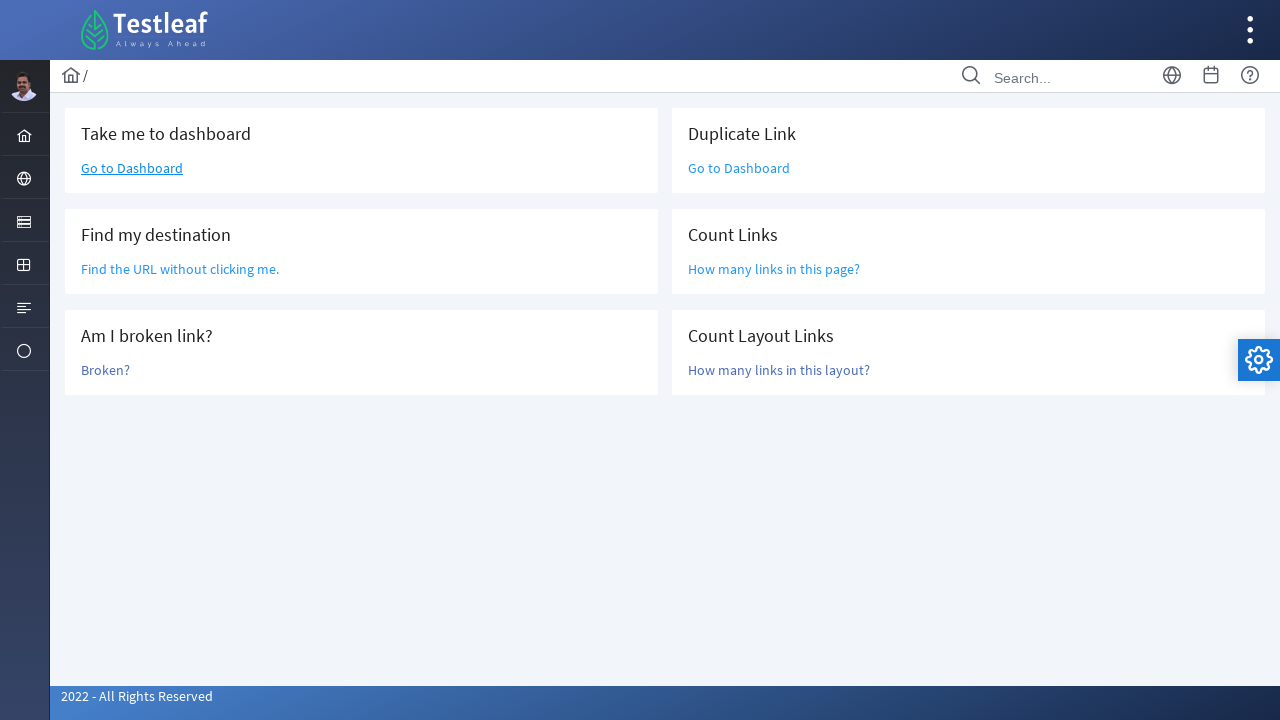

Located all links on the page
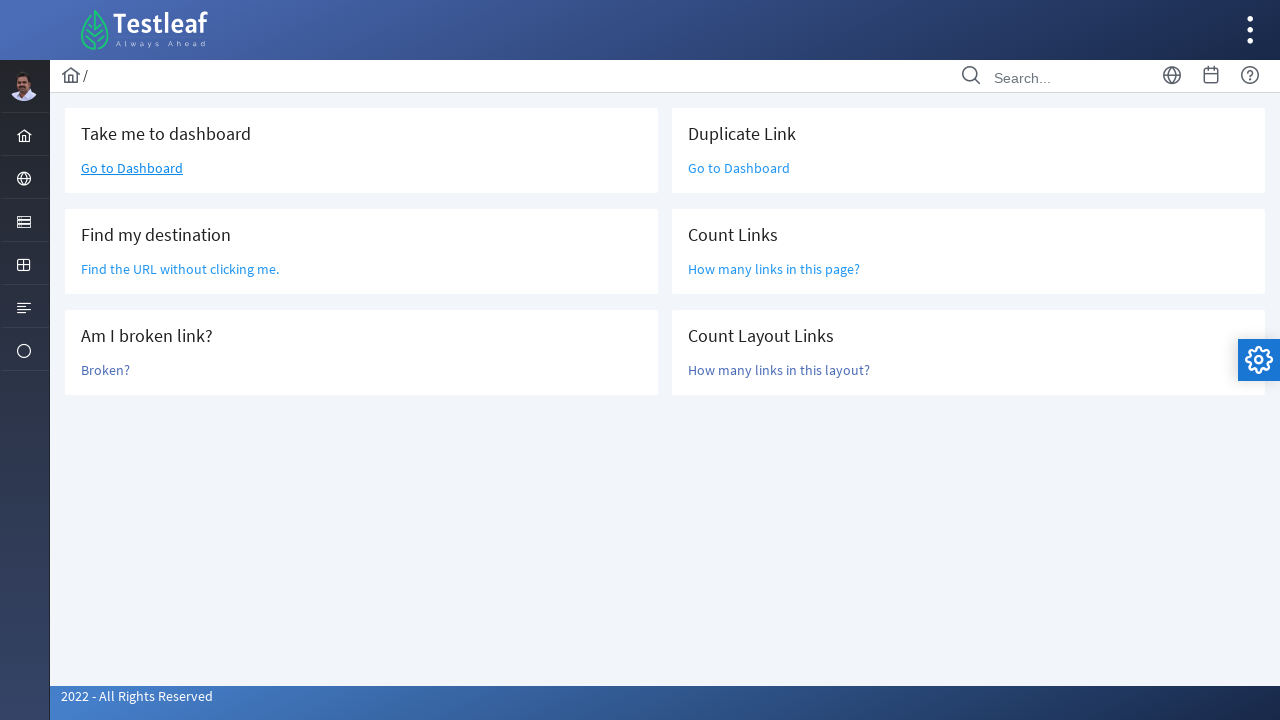

Counted total links on page: 47
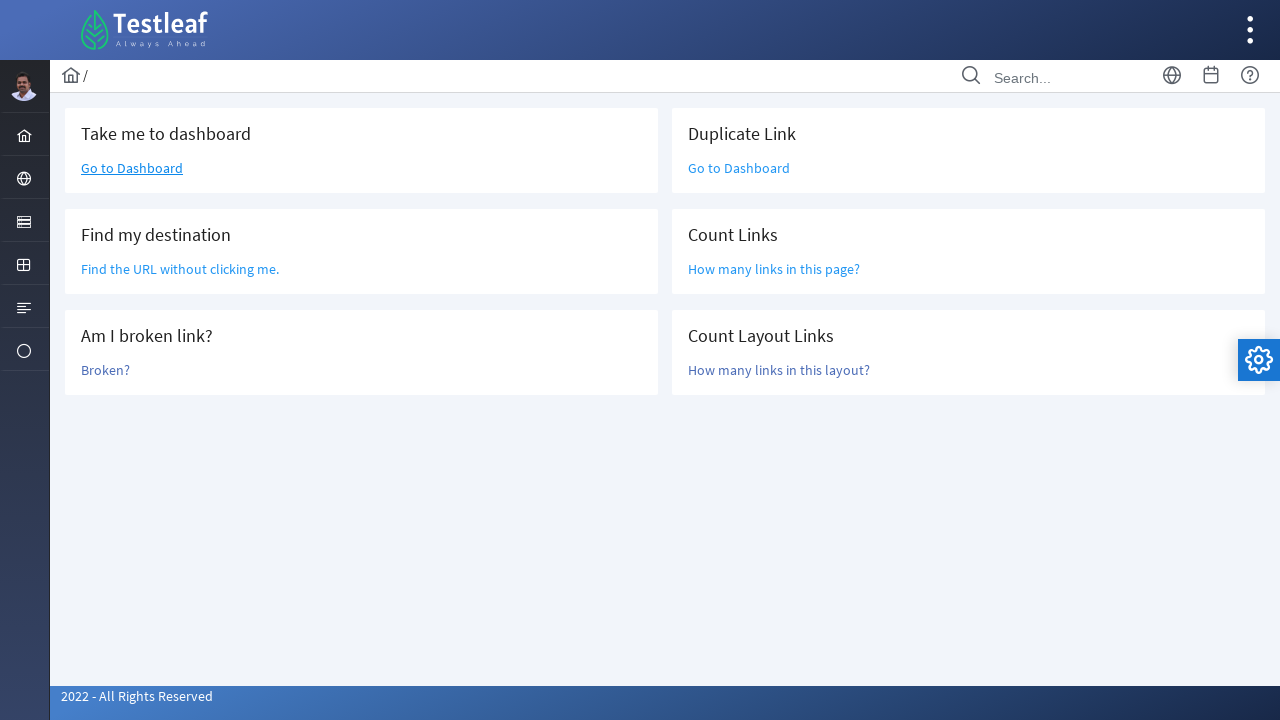

Located links within layout main content area
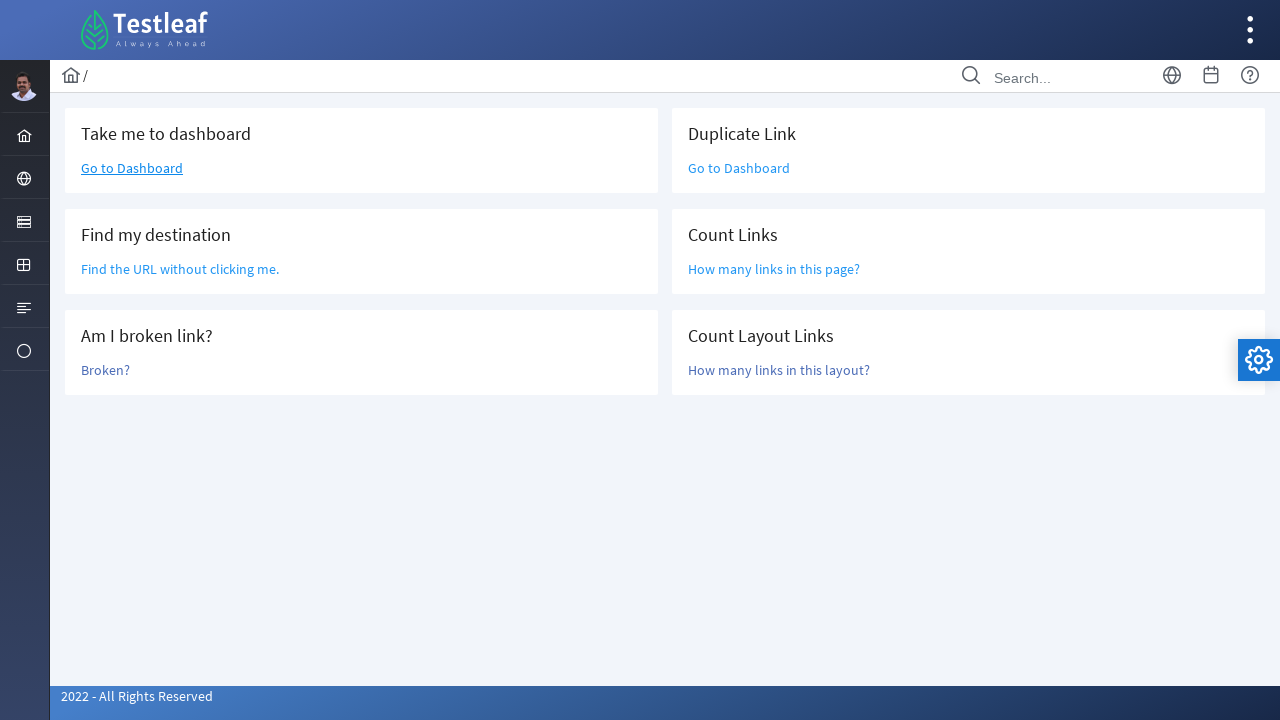

Counted layout content links: 6
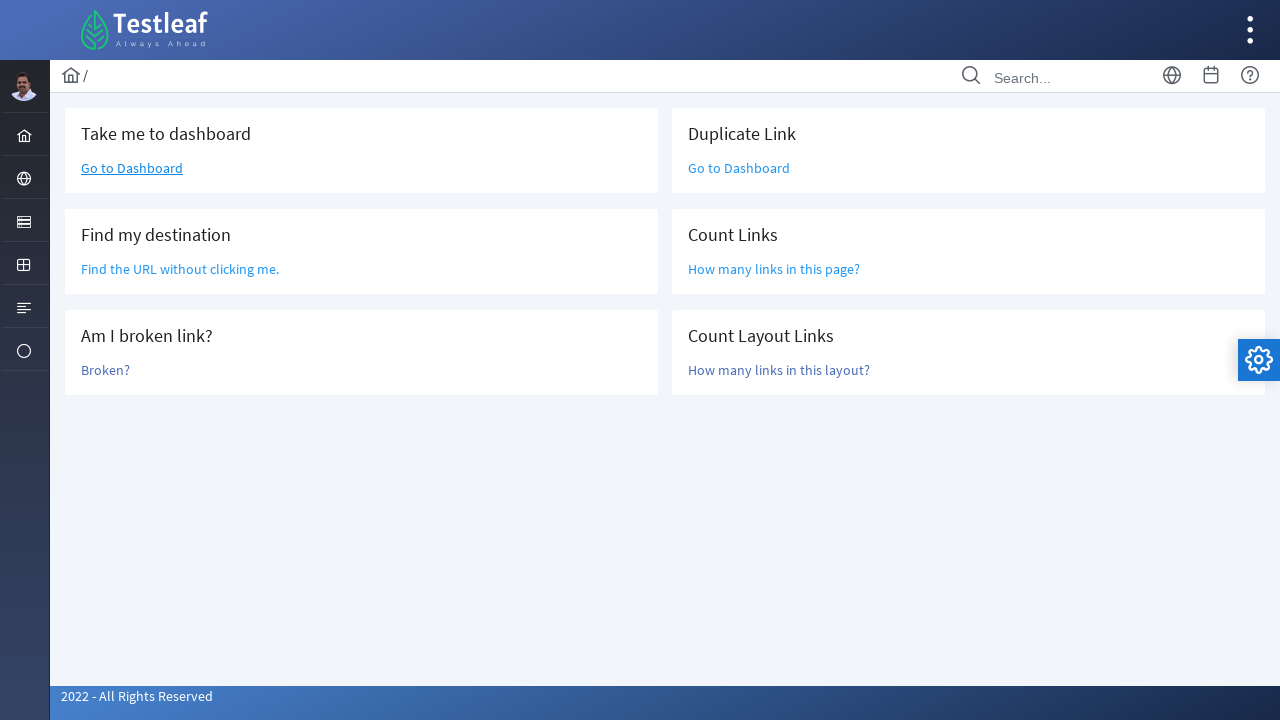

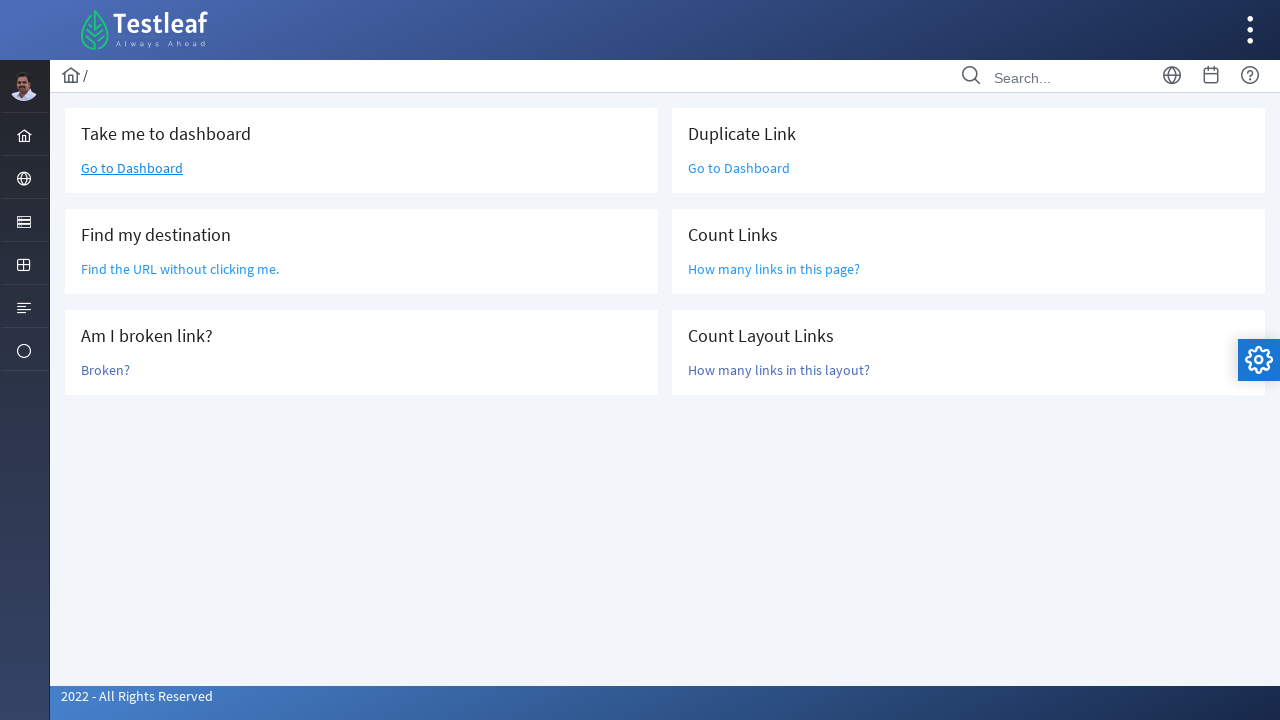